Tests dynamic content loading by clicking a start button and waiting for hidden content to become visible on a demo page

Starting URL: https://the-internet.herokuapp.com/dynamic_loading/1

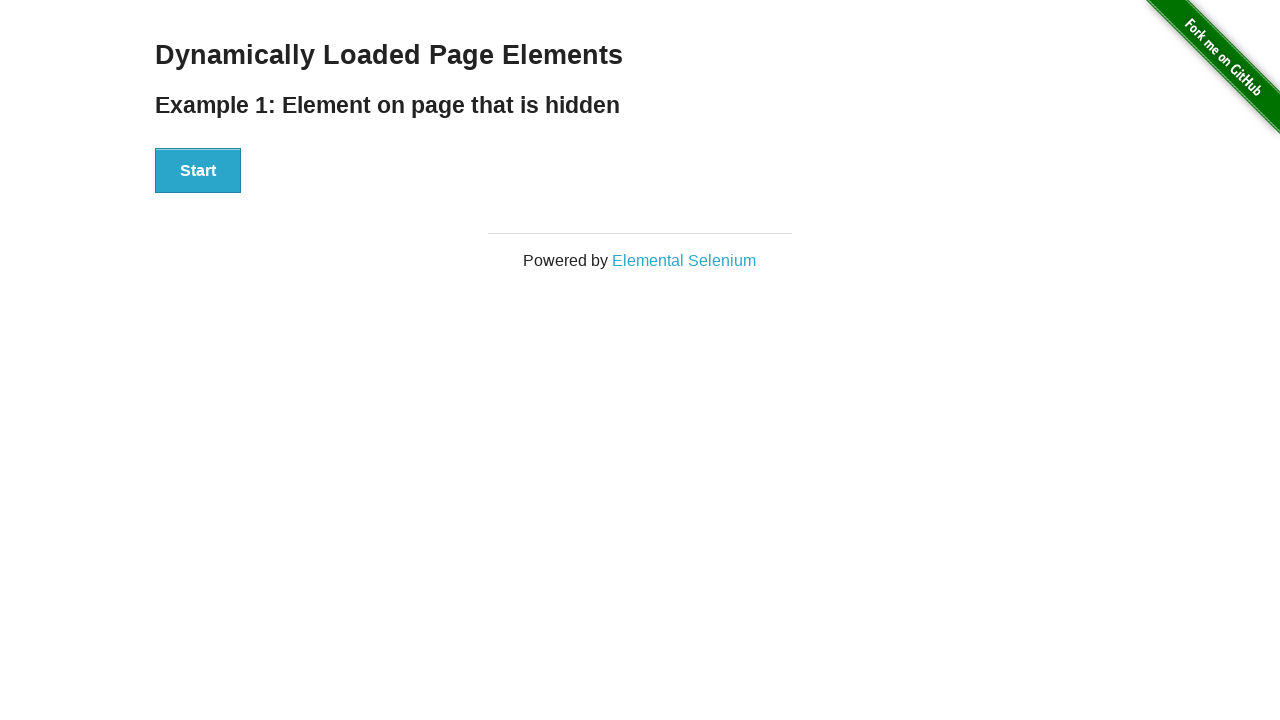

Clicked start button to trigger dynamic content loading at (198, 171) on #start button
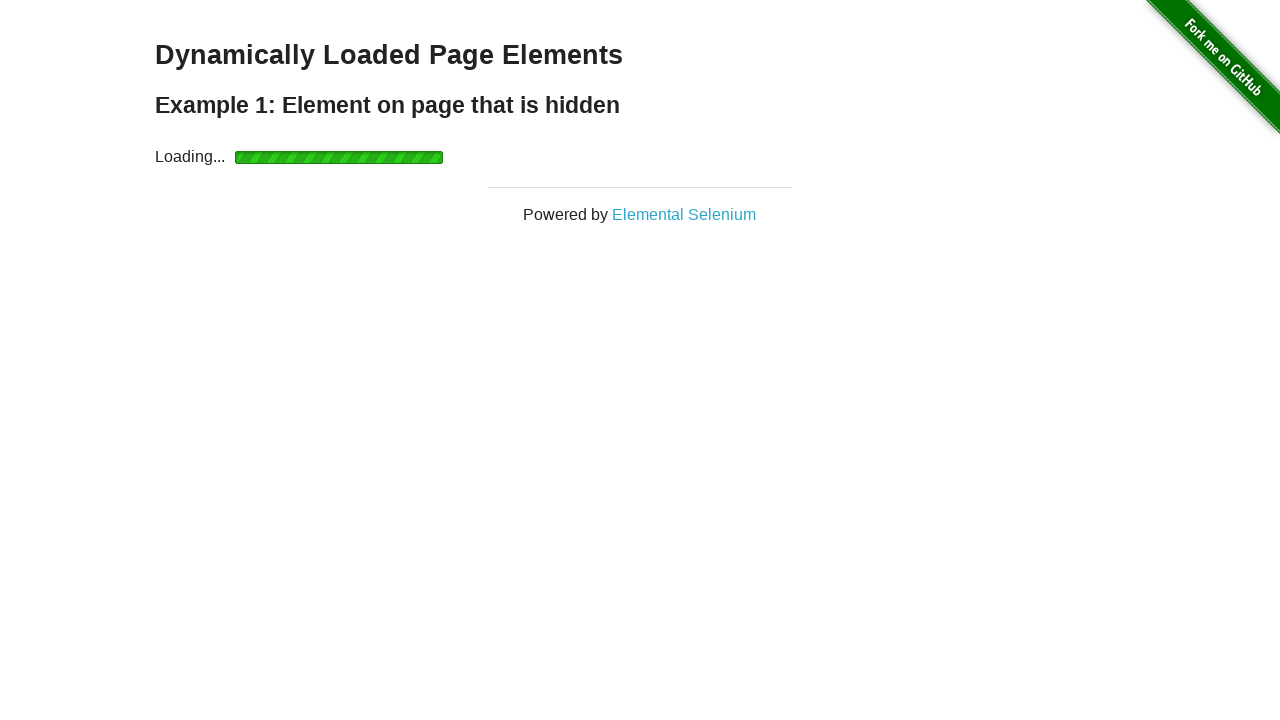

Waited for dynamically loaded content to become visible
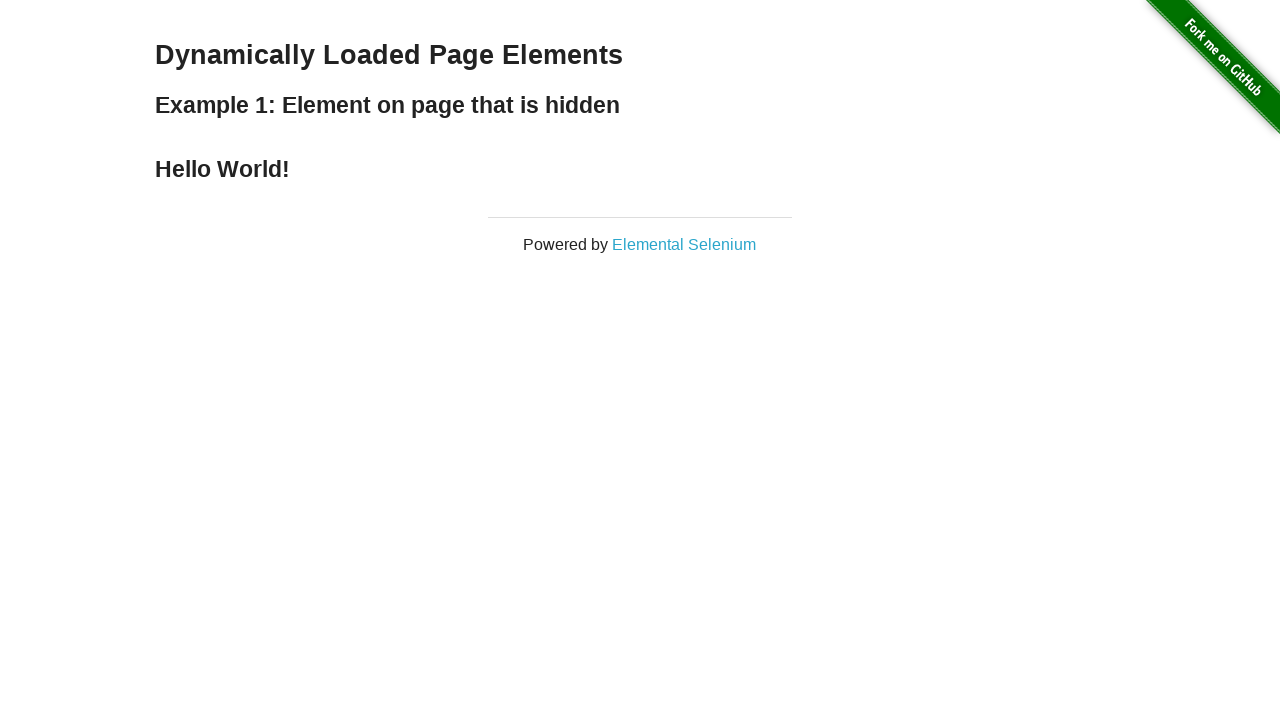

Verified that the loaded content element is visible
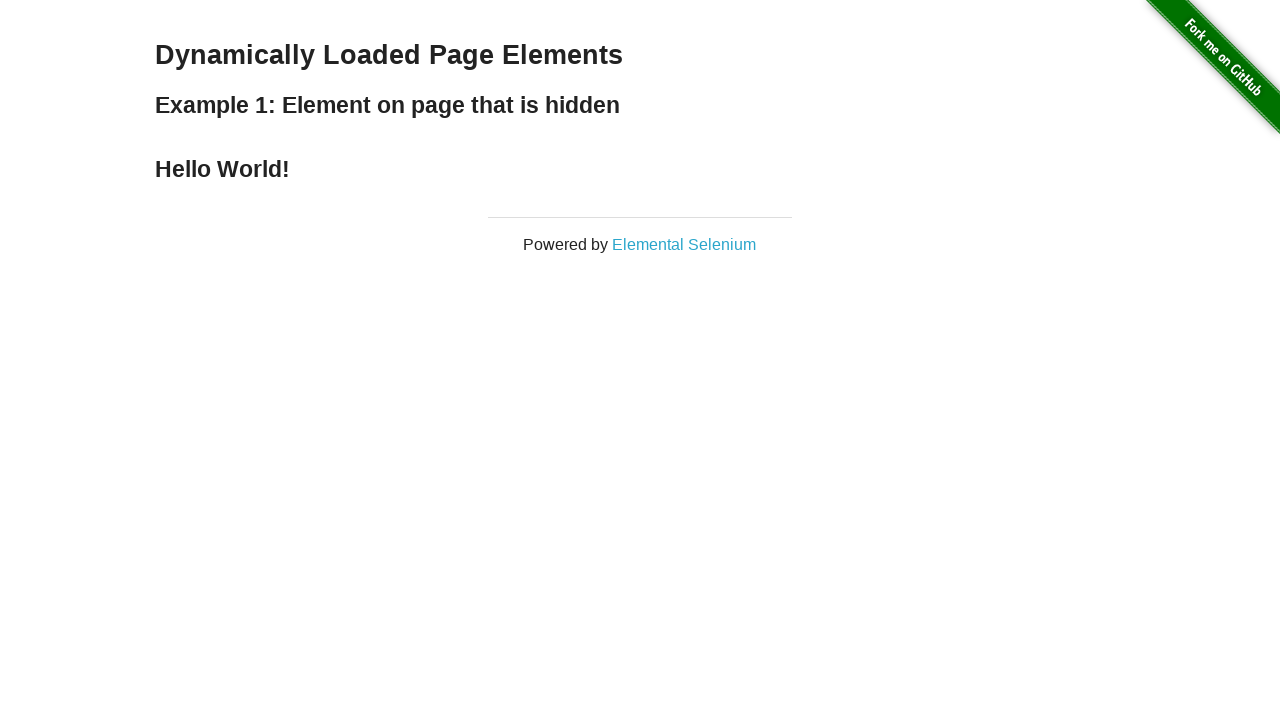

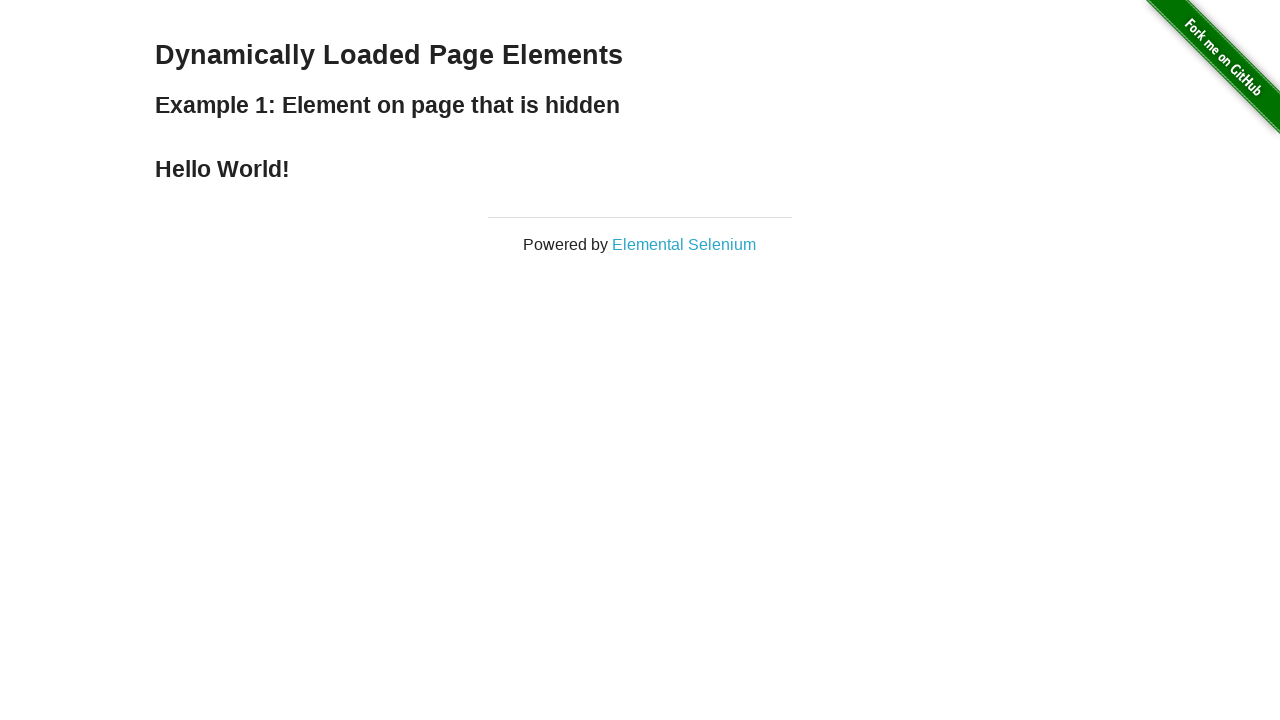